Tests a math dropdown selection form by reading two numbers, calculating their sum, and selecting the result from a dropdown menu

Starting URL: https://suninjuly.github.io/selects1.html

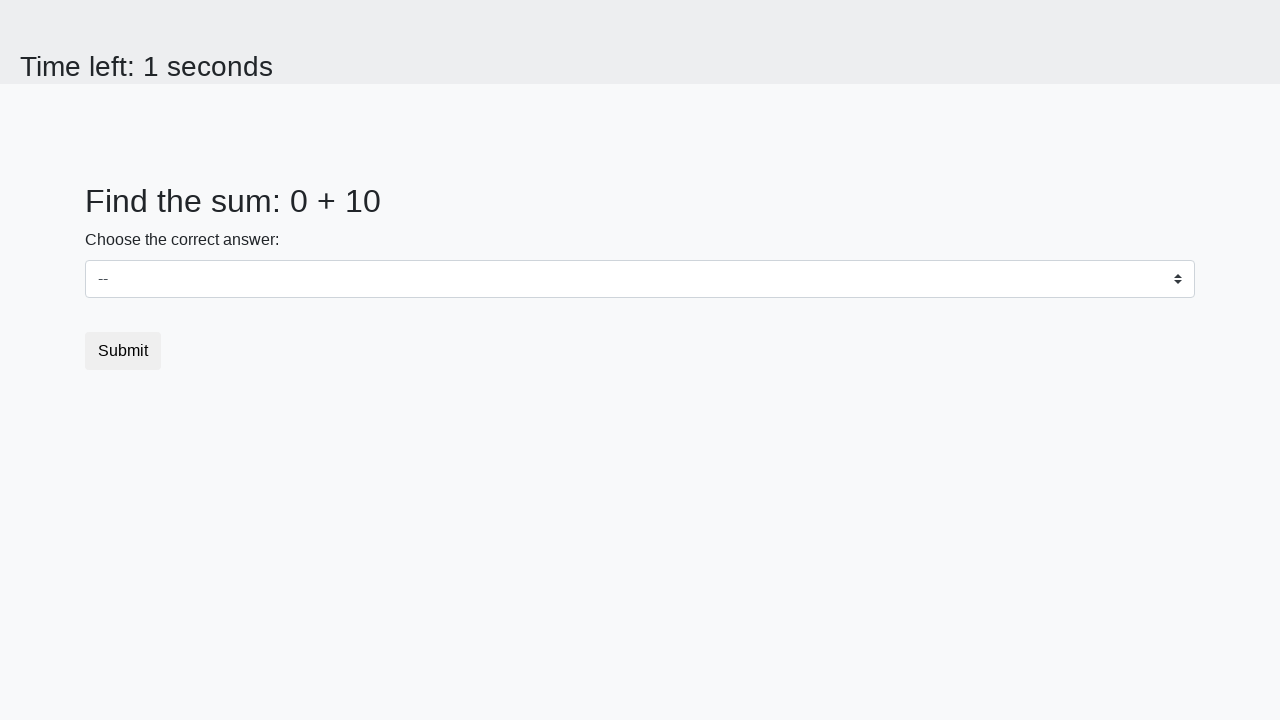

Read first number from #num1 element
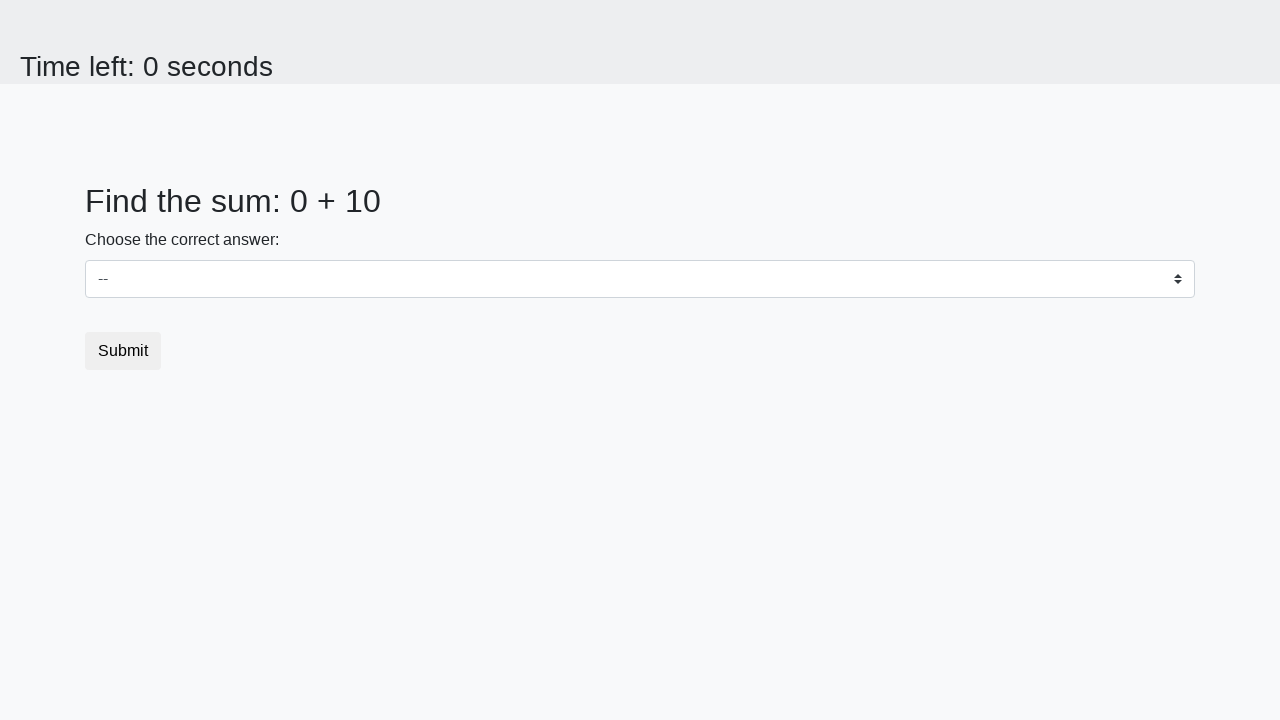

Read second number from #num2 element
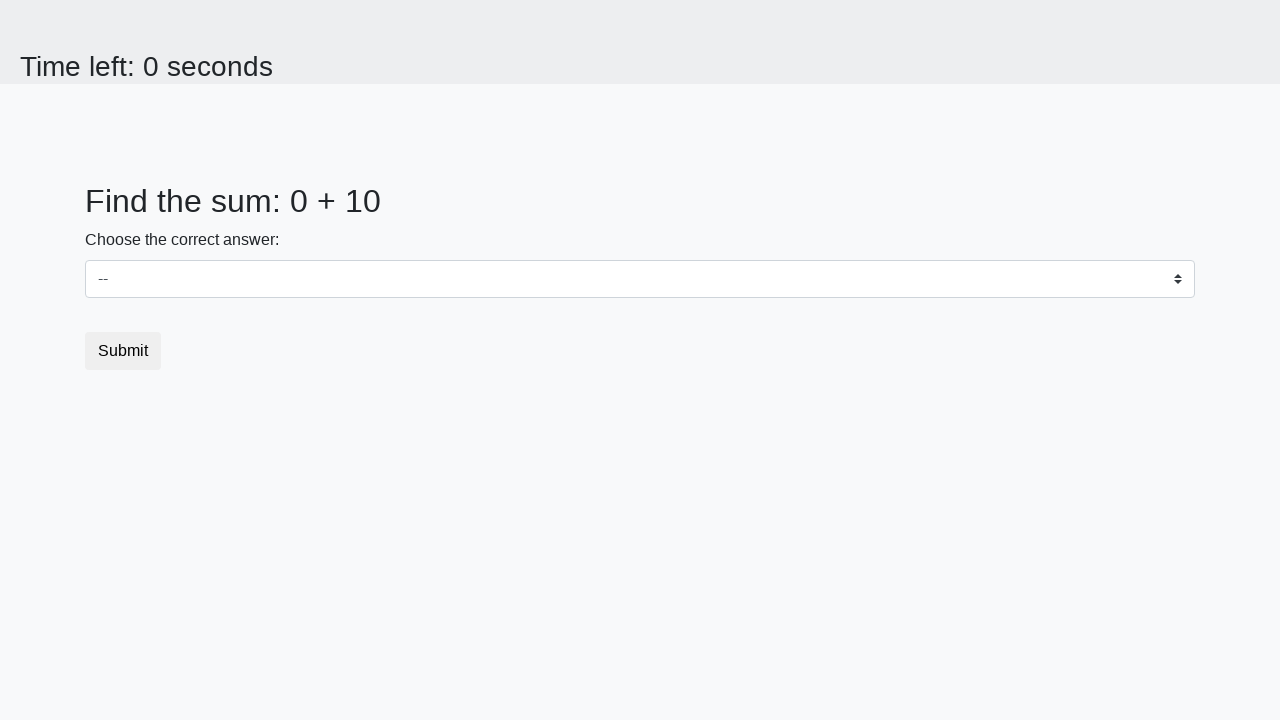

Calculated sum of 0 + 10 = 10
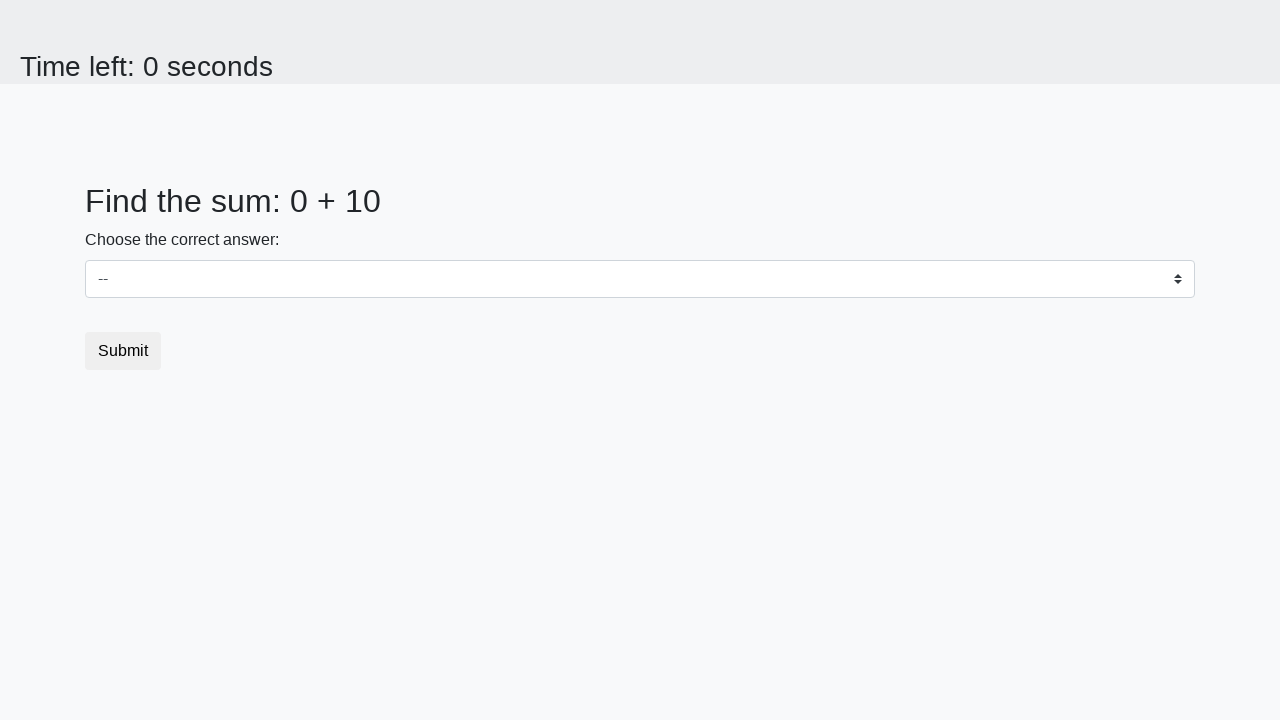

Selected dropdown option with value 10 on select
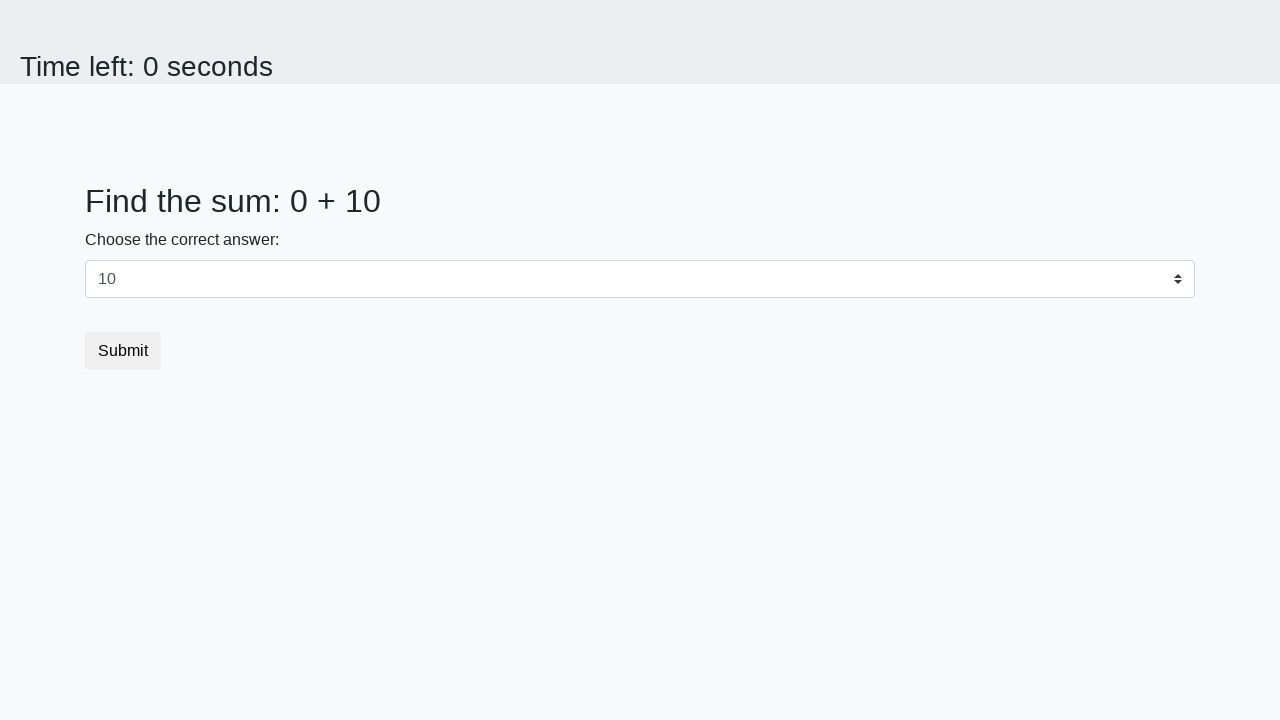

Clicked submit button at (123, 351) on button.btn
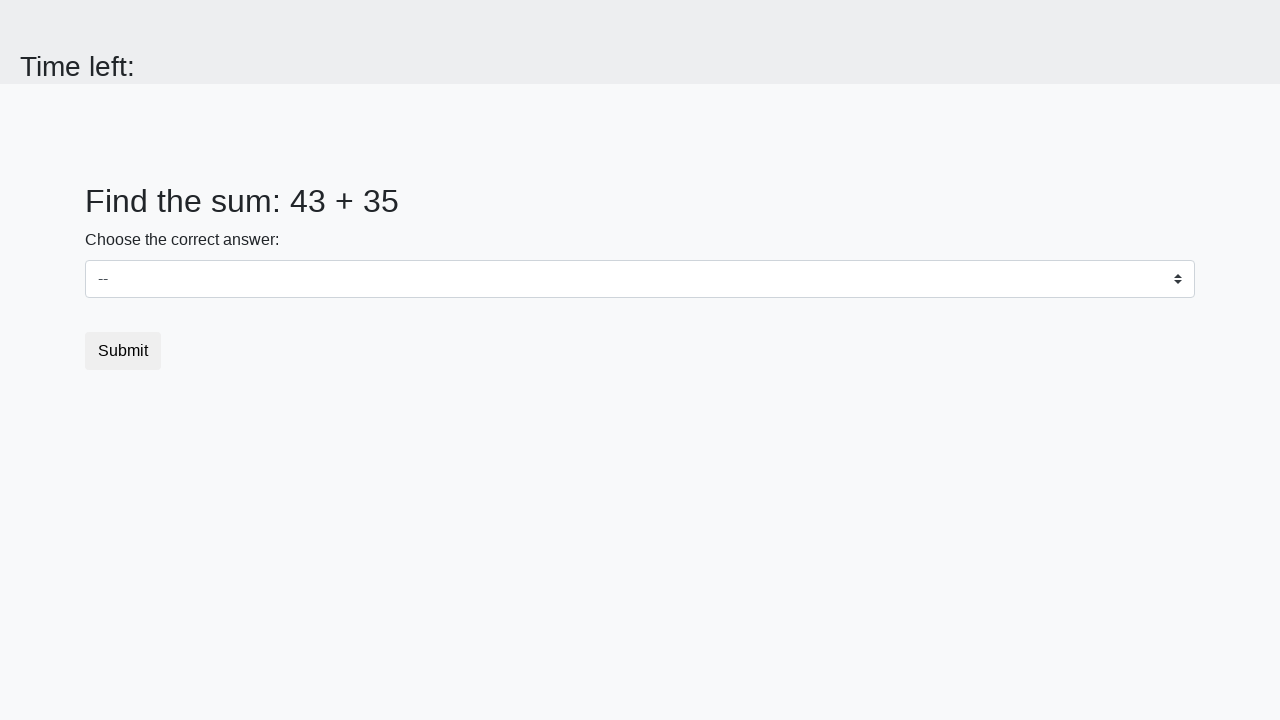

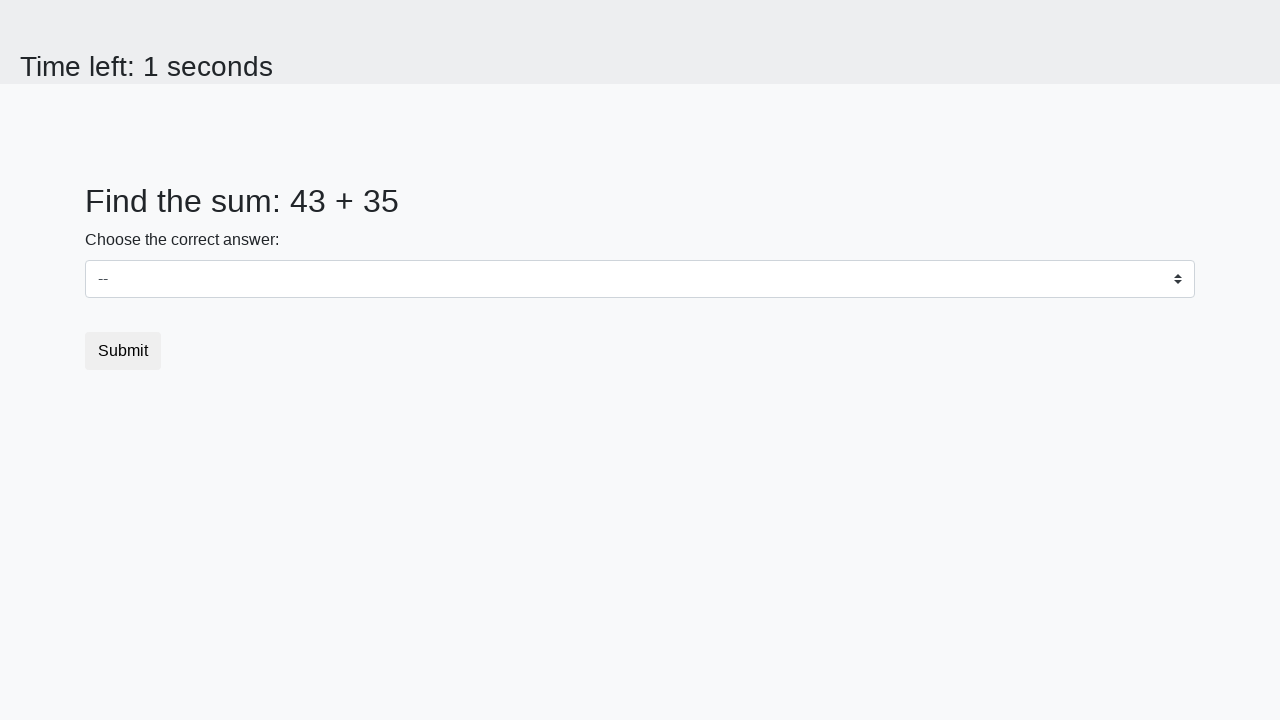